Tests registration form by filling all required input fields and submitting, then verifies successful registration

Starting URL: http://suninjuly.github.io/registration1.html

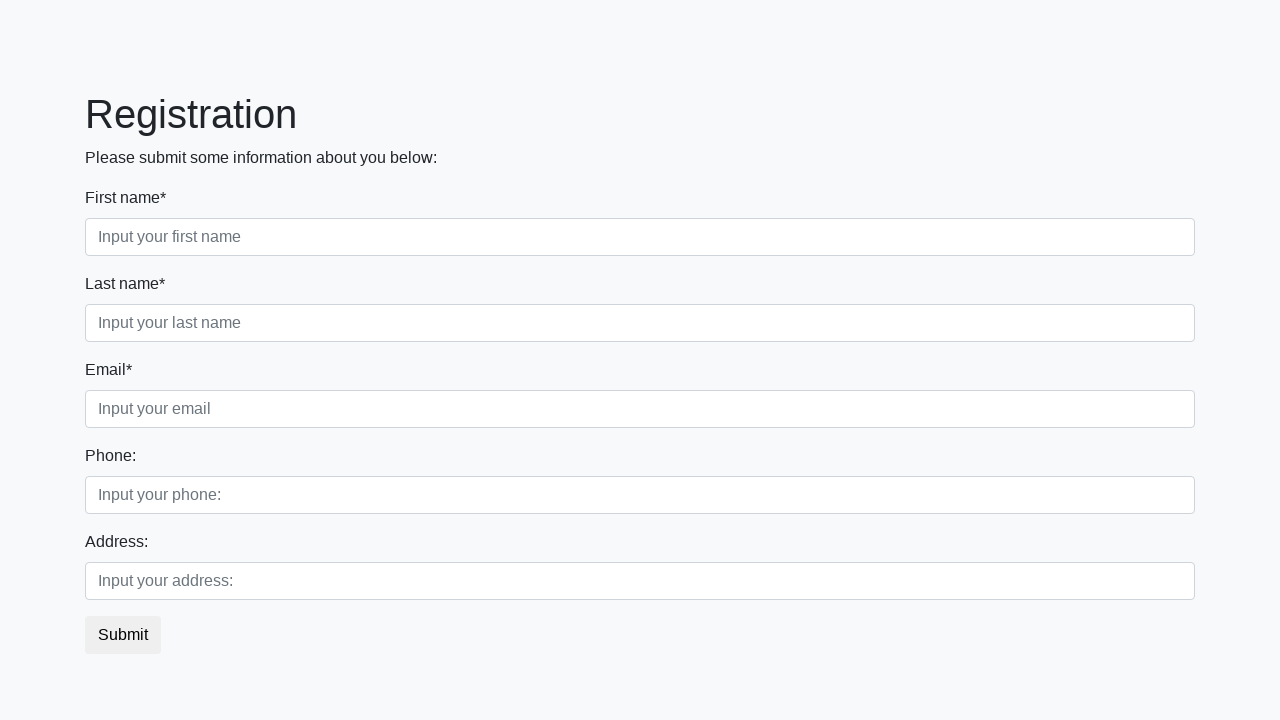

Located all required input fields on registration form
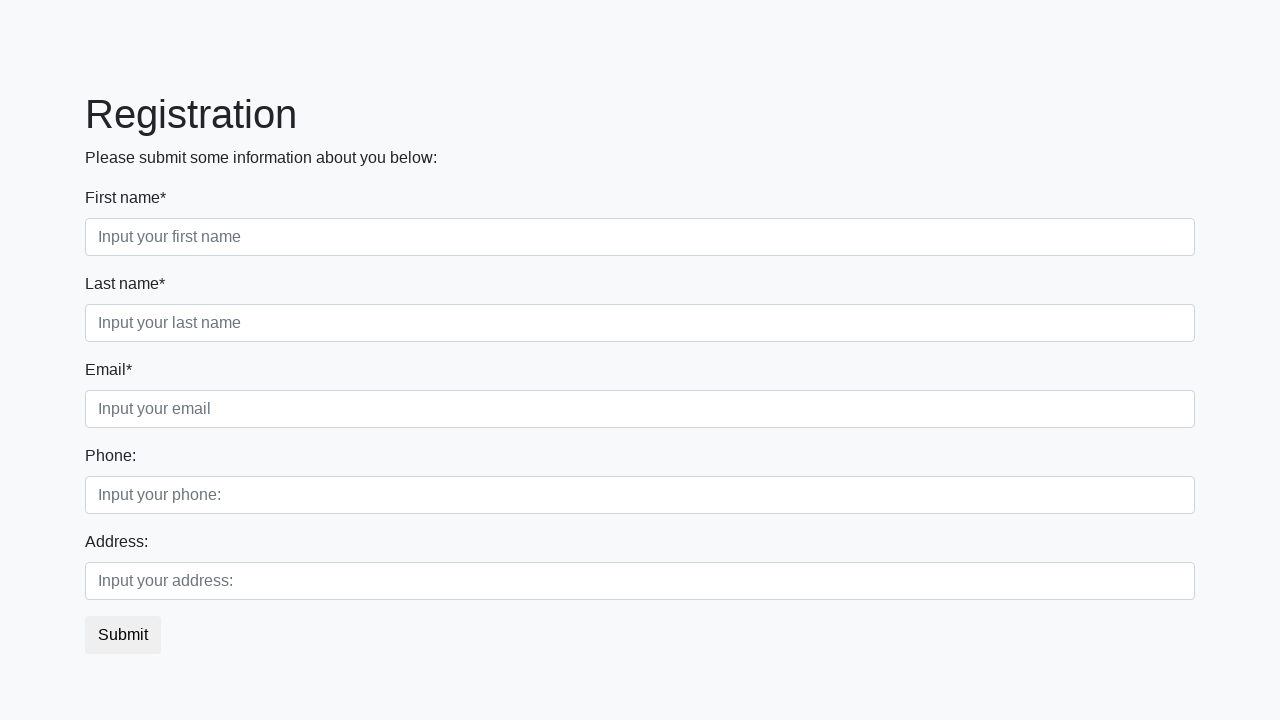

Found 3 required input fields
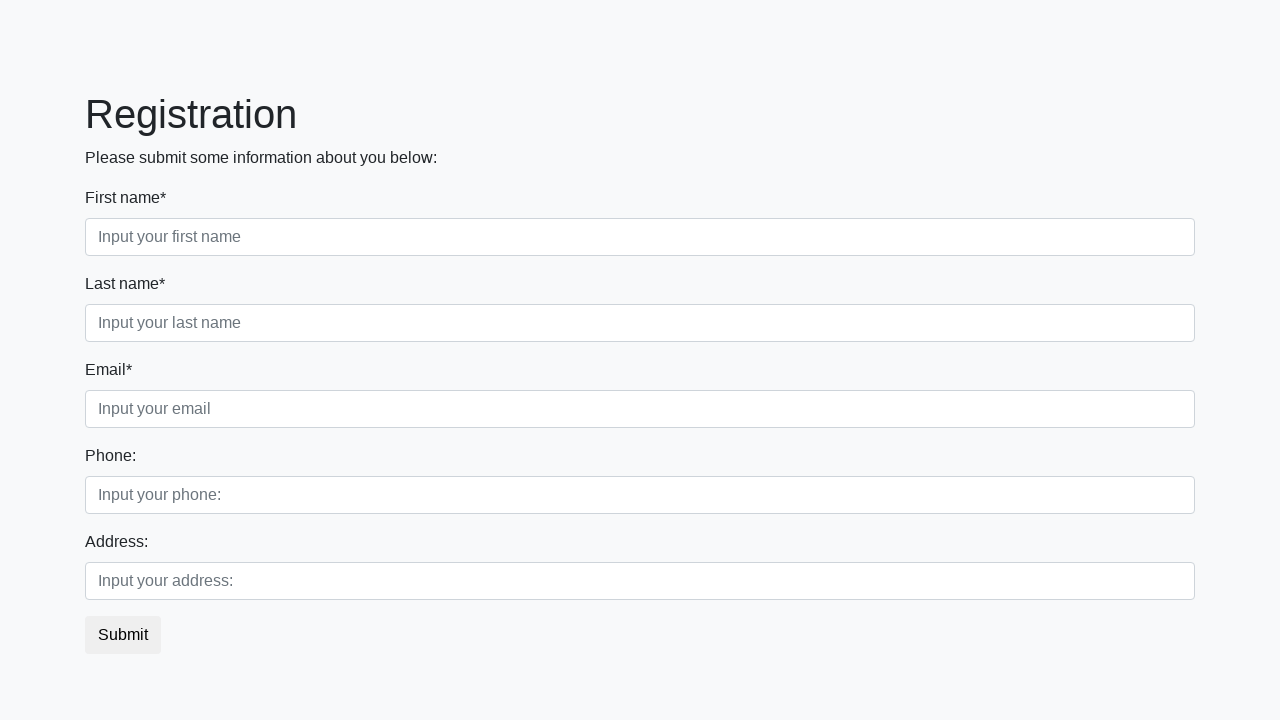

Filled required input field 1 with test data on input[required] >> nth=0
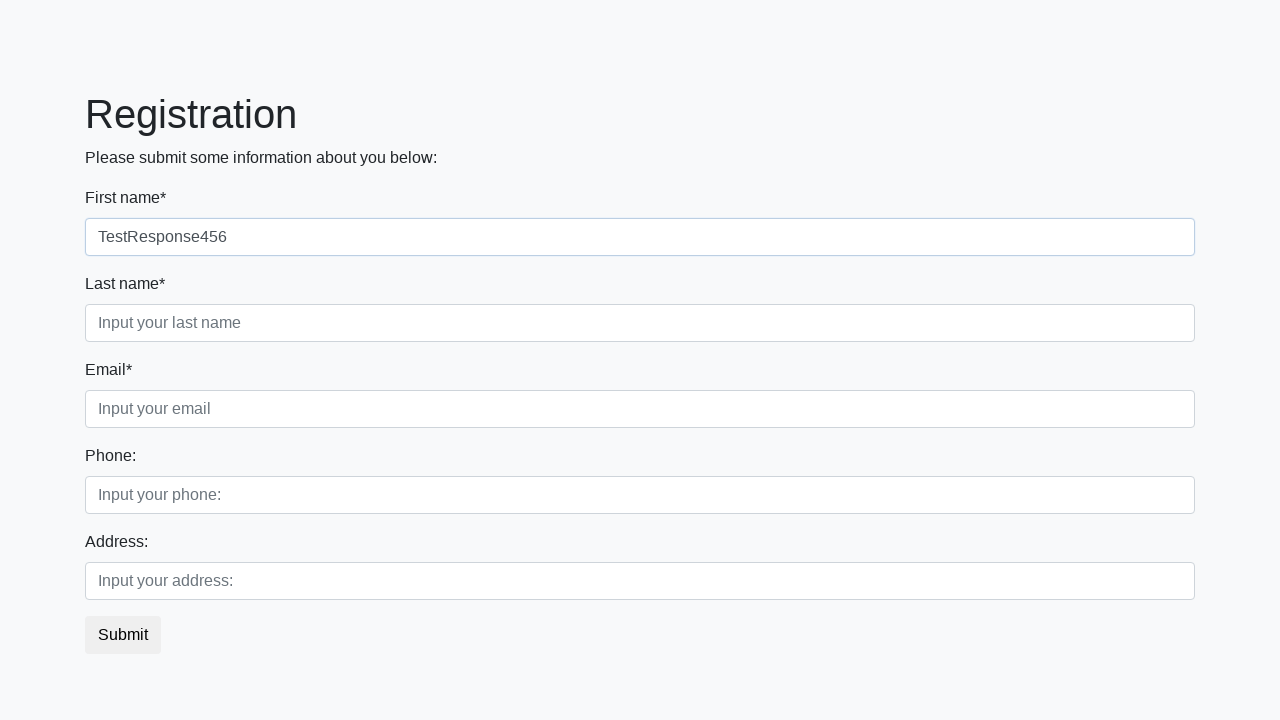

Filled required input field 2 with test data on input[required] >> nth=1
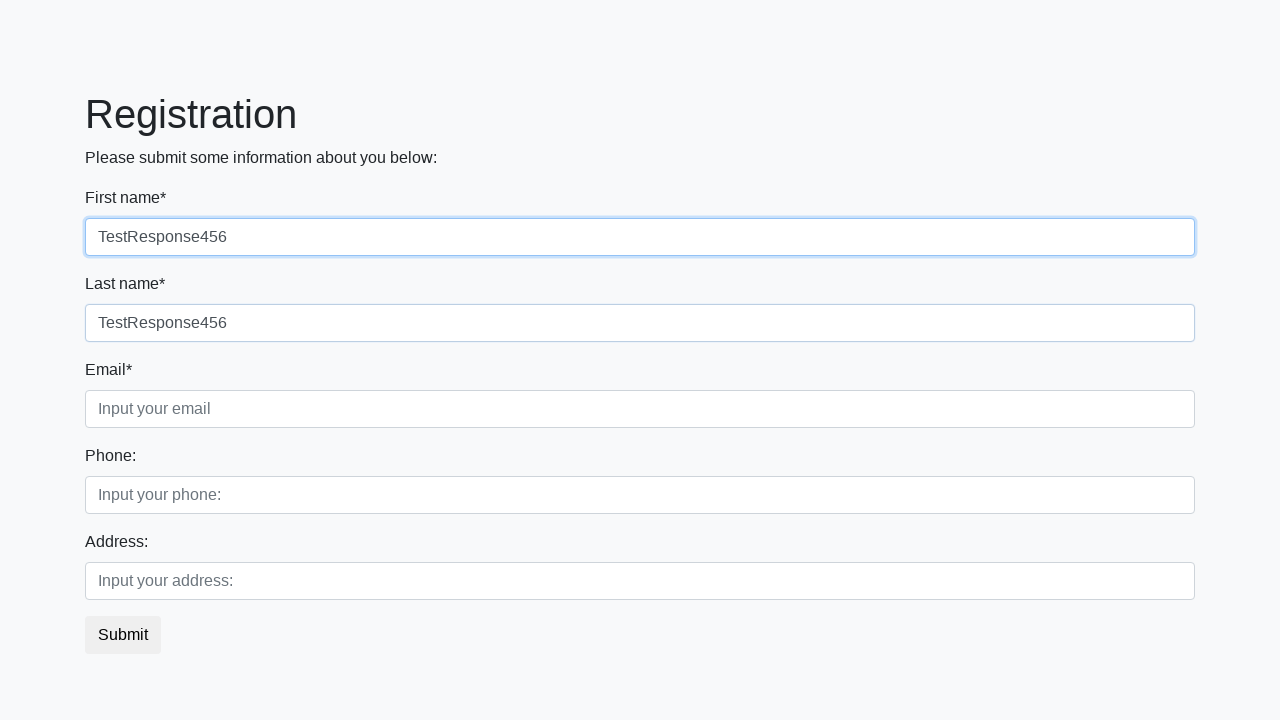

Filled required input field 3 with test data on input[required] >> nth=2
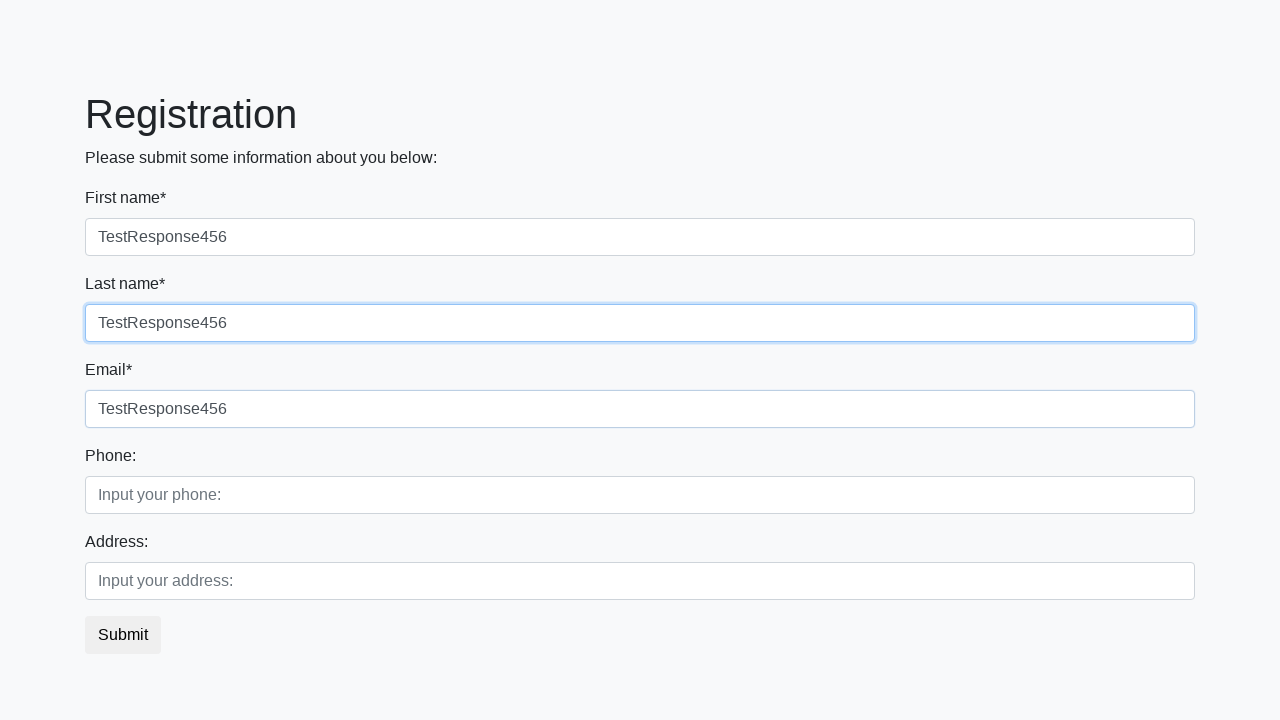

Clicked submit button to register at (123, 635) on button.btn
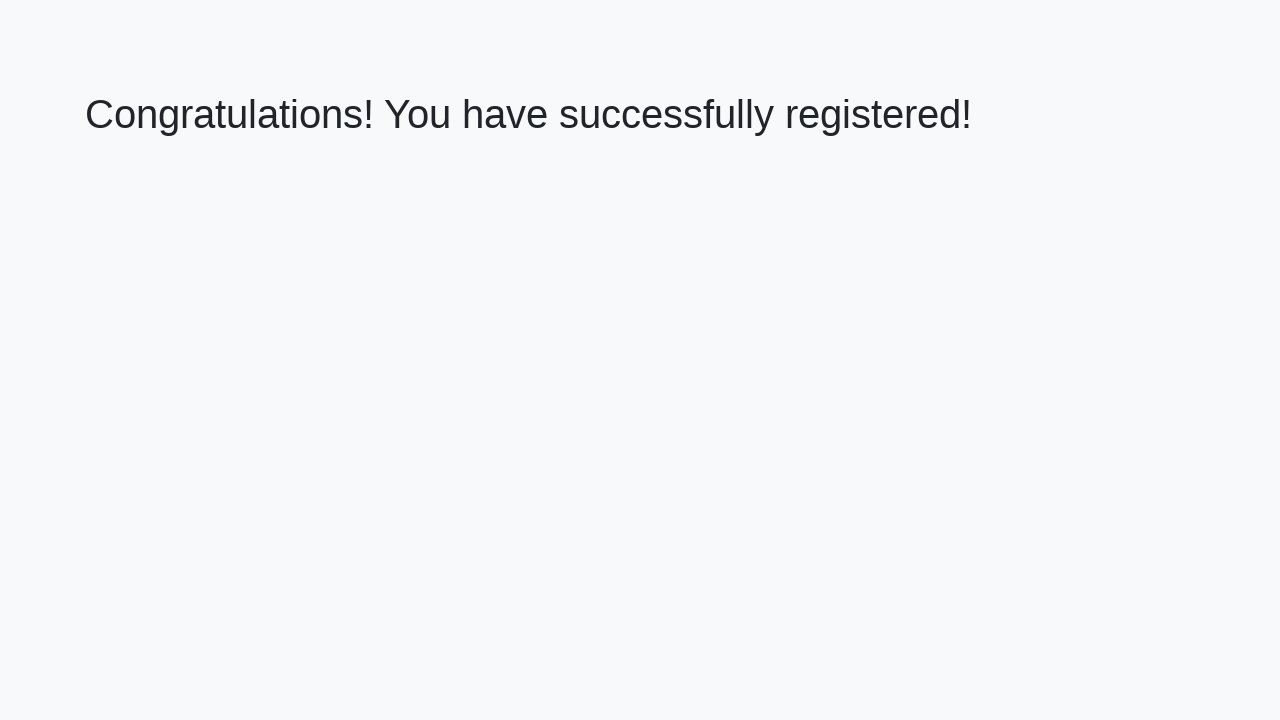

Success message displayed - registration completed
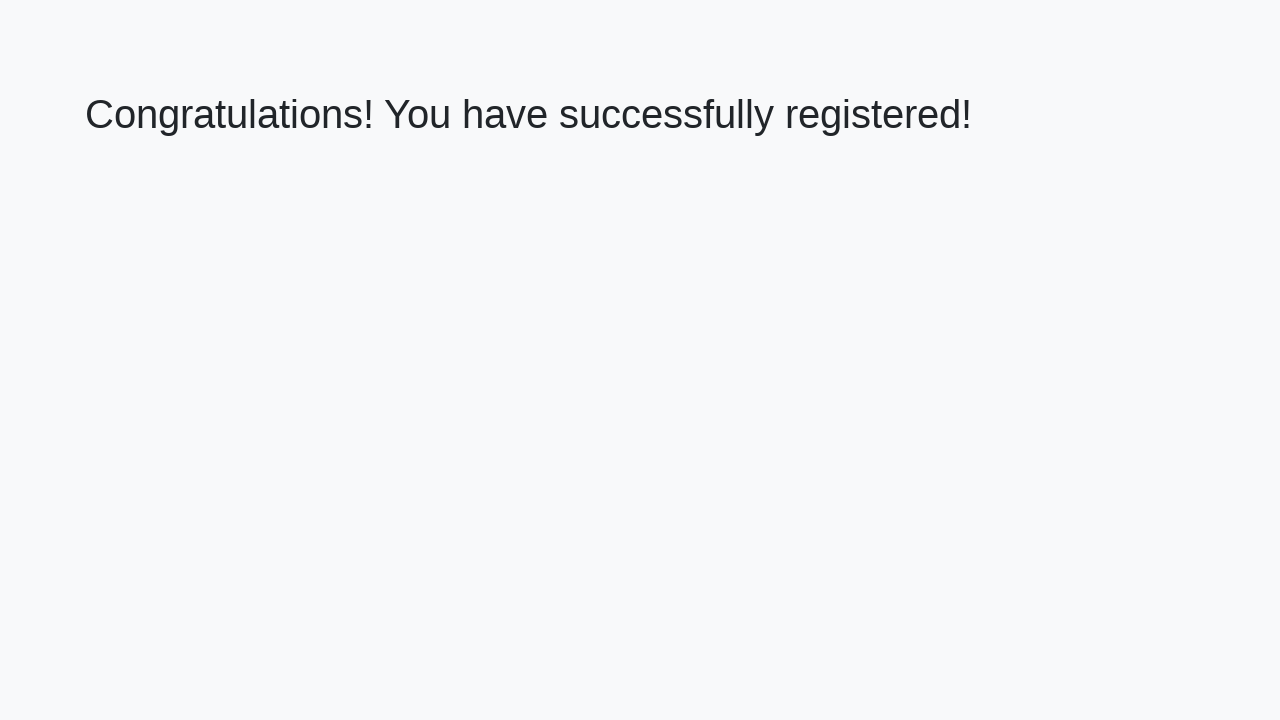

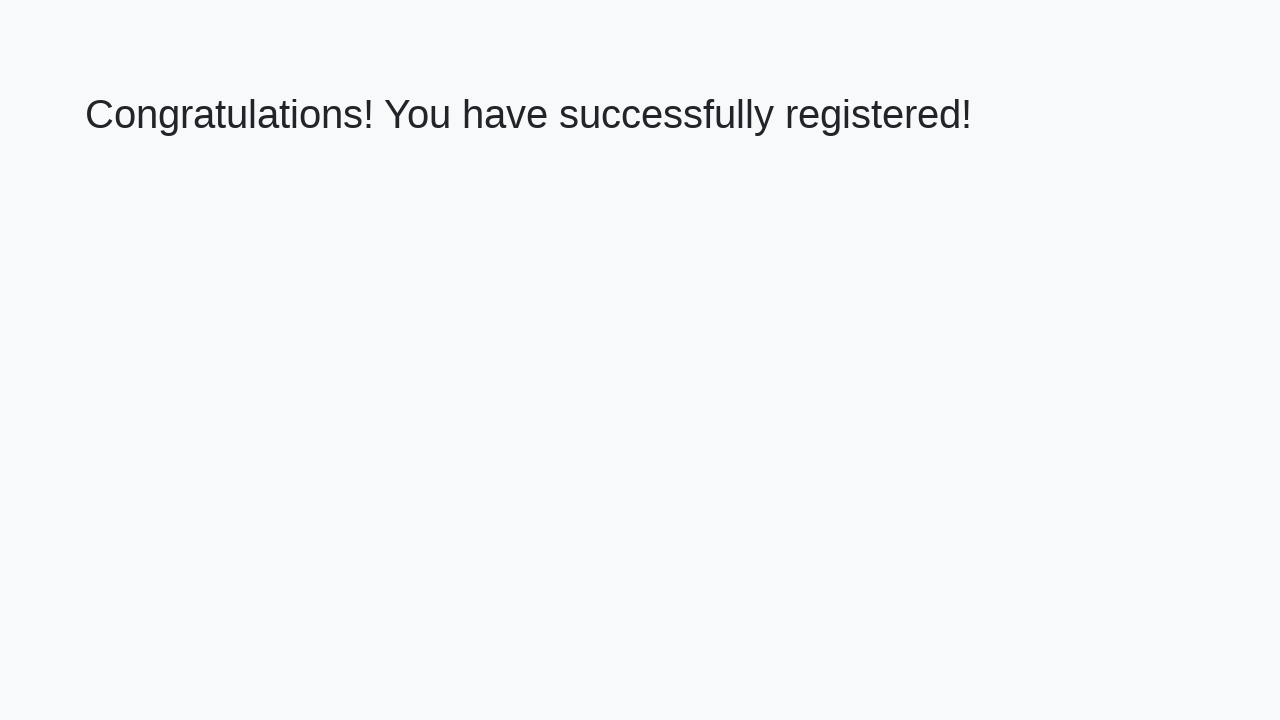